Tests navigation to the Alerts, Frame & Windows section by clicking on the corresponding card and verifying the URL changes

Starting URL: https://demoqa.com/

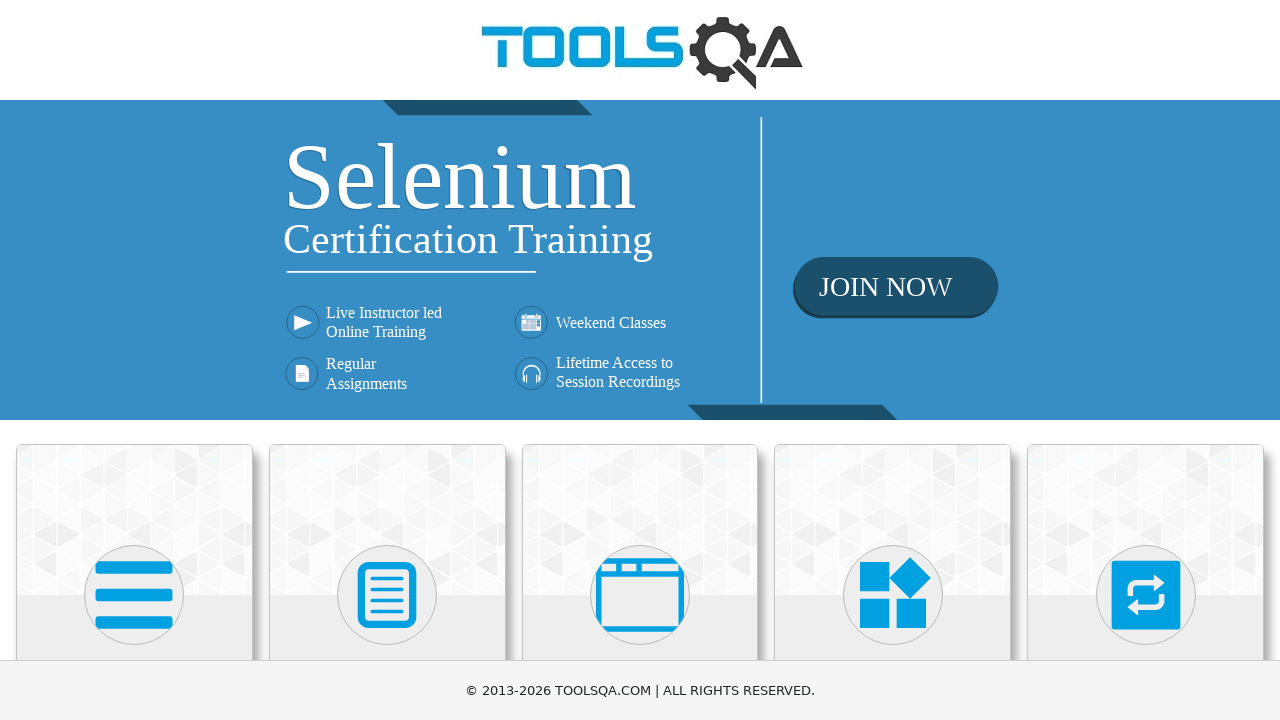

Clicked on Alerts, Frame & Windows card at (640, 360) on .card-body:has-text('Alerts, Frame & Windows')
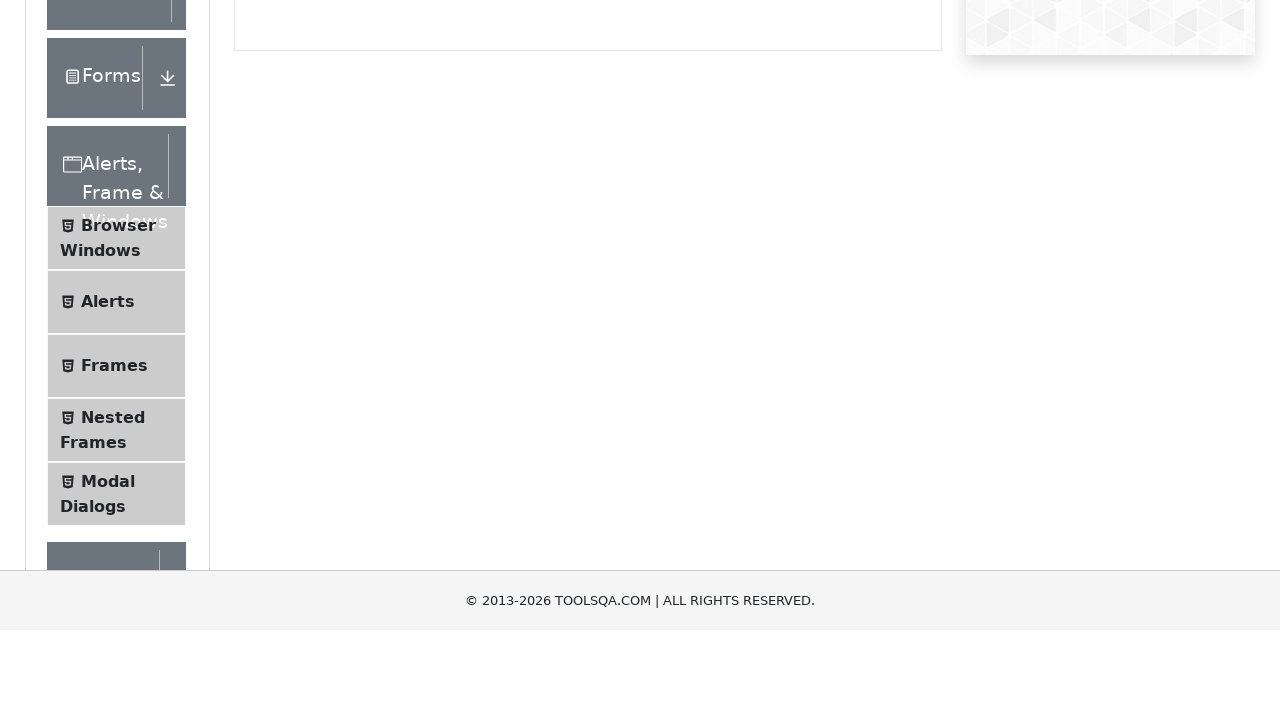

Verified navigation to Alerts, Frame & Windows page at https://demoqa.com/alertsWindows
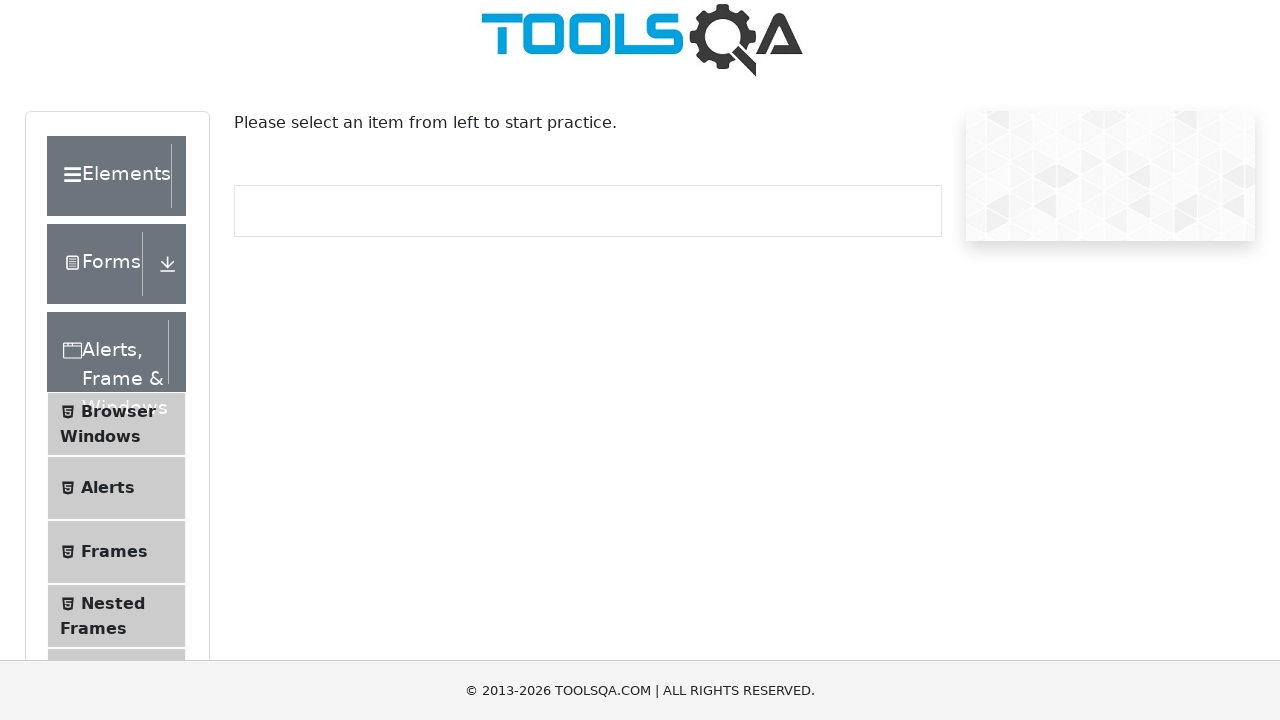

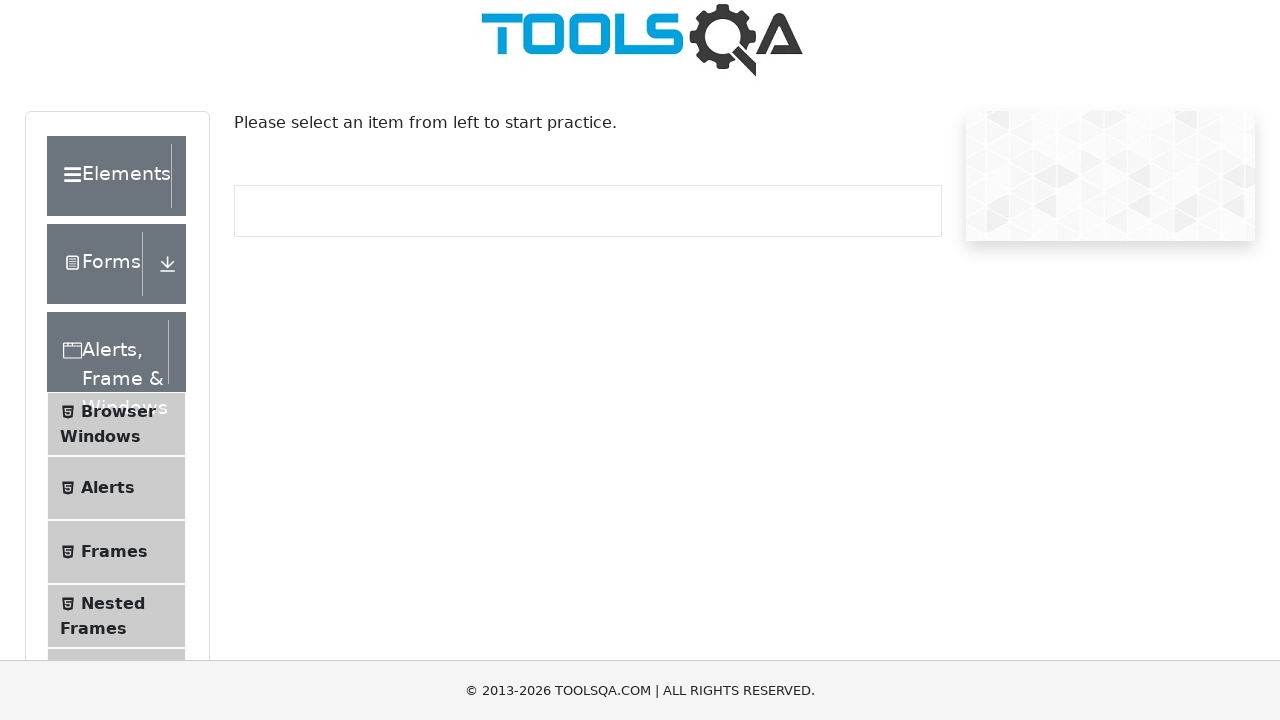